Tests a simple form by filling in first name, last name, city, and country fields using different selector strategies, then submitting the form by clicking a button.

Starting URL: http://suninjuly.github.io/simple_form_find_task.html

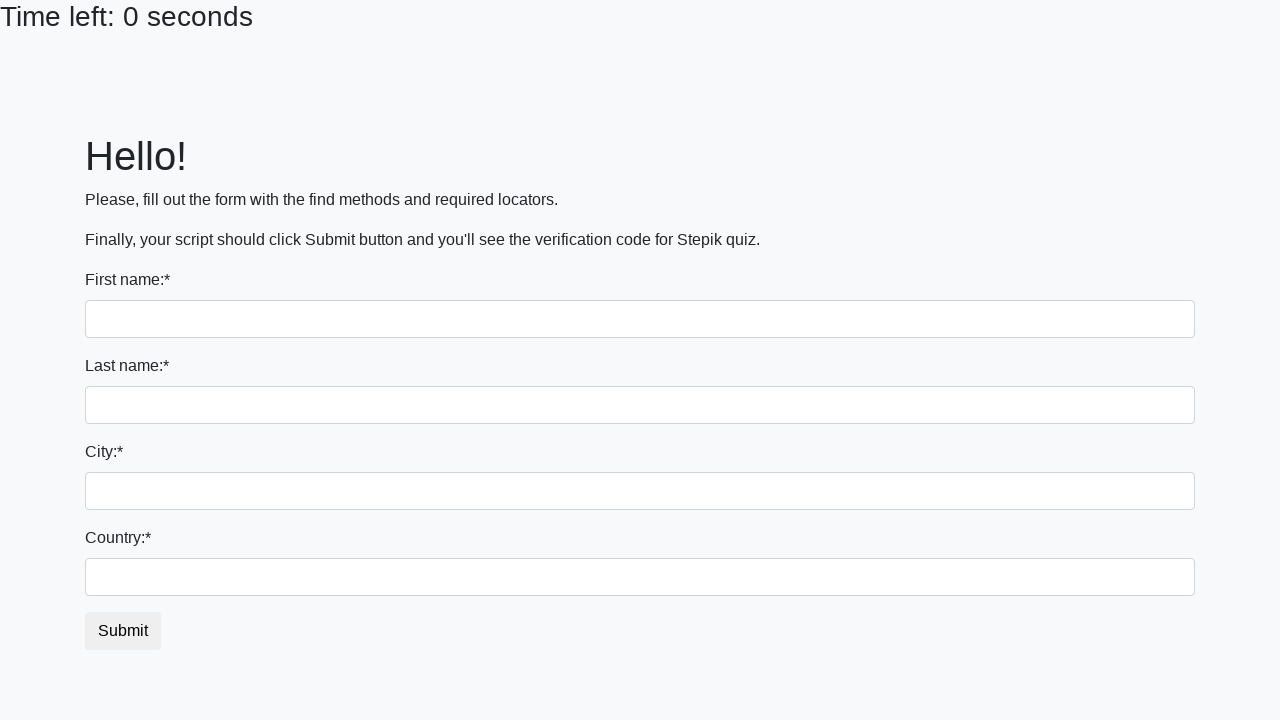

Filled first name field with 'Ivan' on input
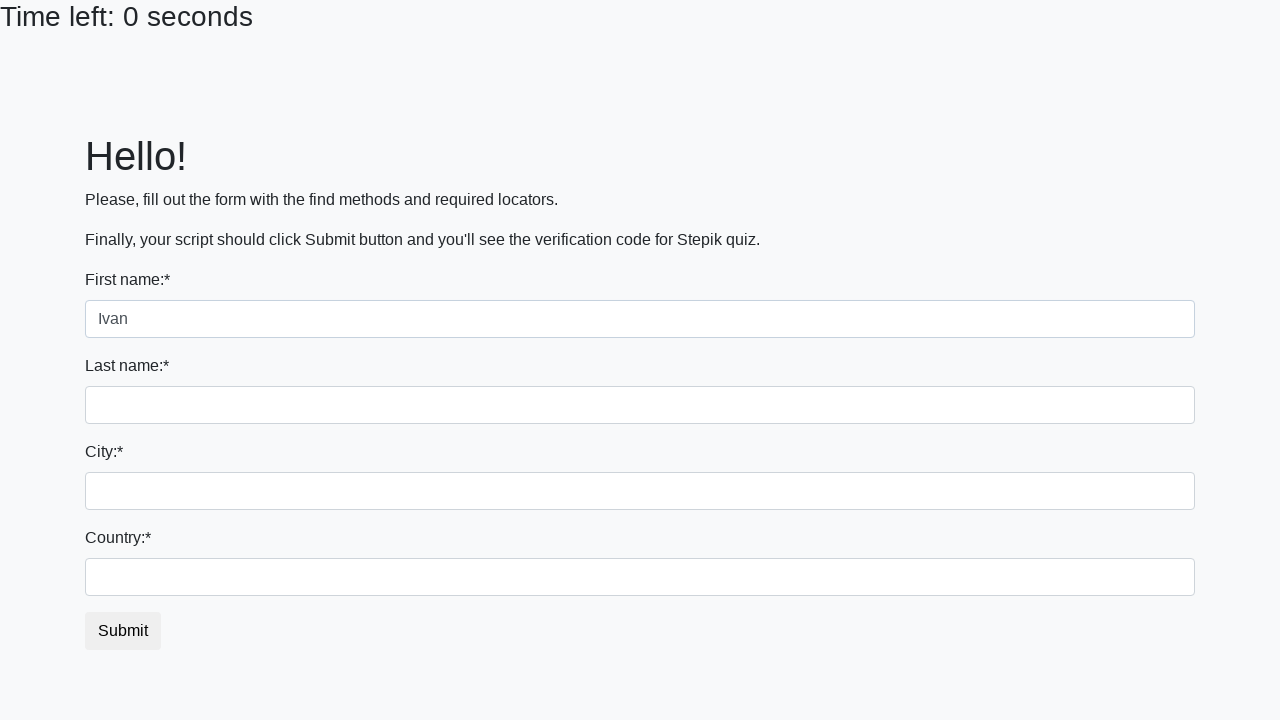

Filled last name field with 'Petrov' on input[name='last_name']
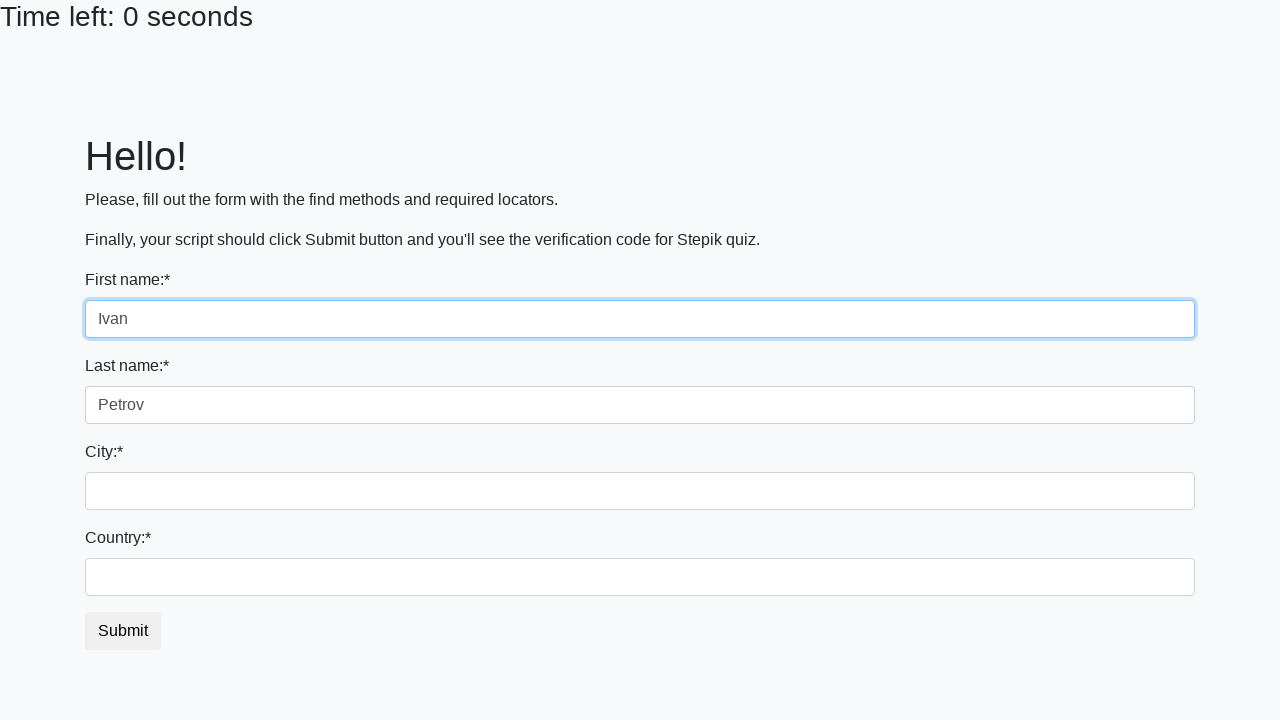

Filled city field with 'Smolensk' on .city
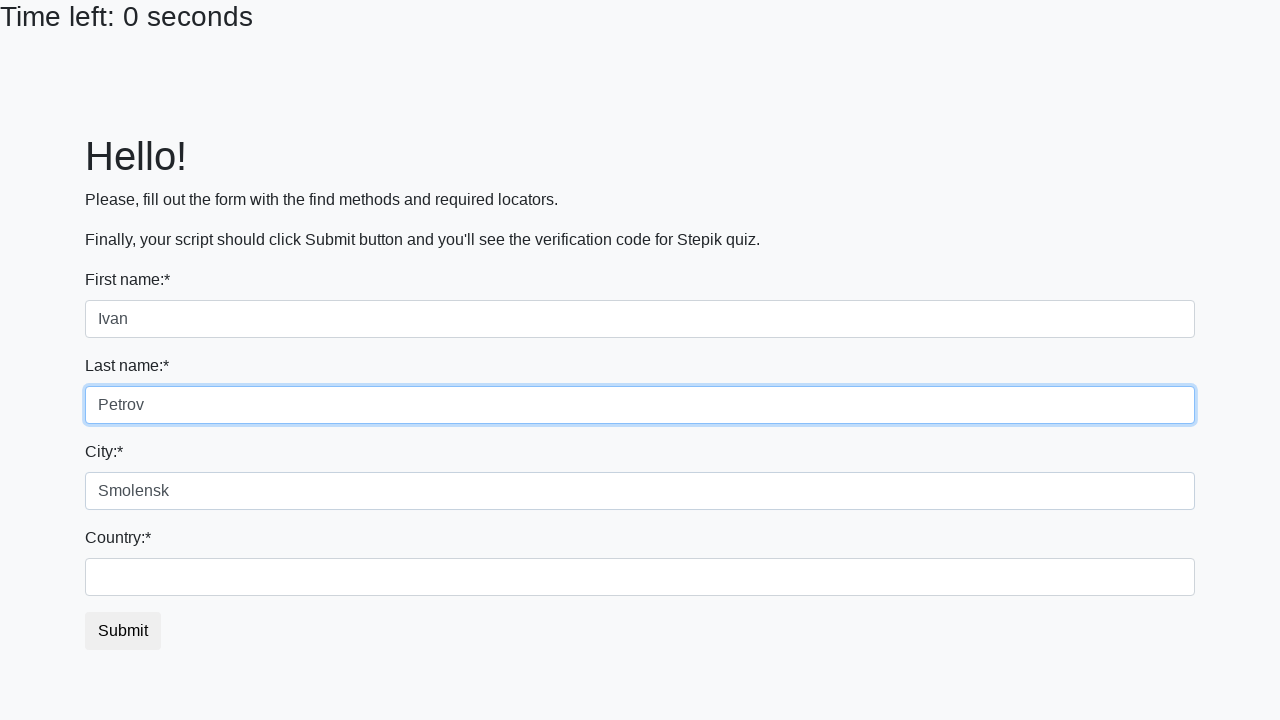

Filled country field with 'Russia' on #country
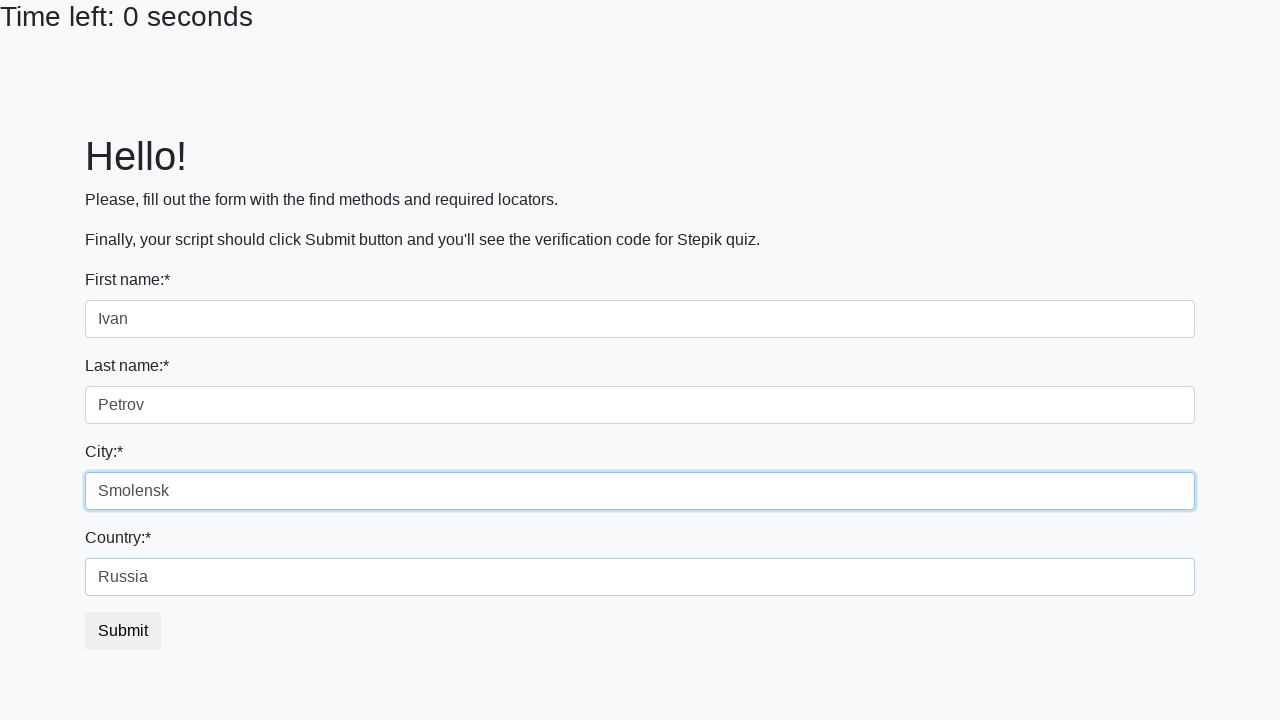

Clicked submit button to submit the form at (123, 631) on button.btn
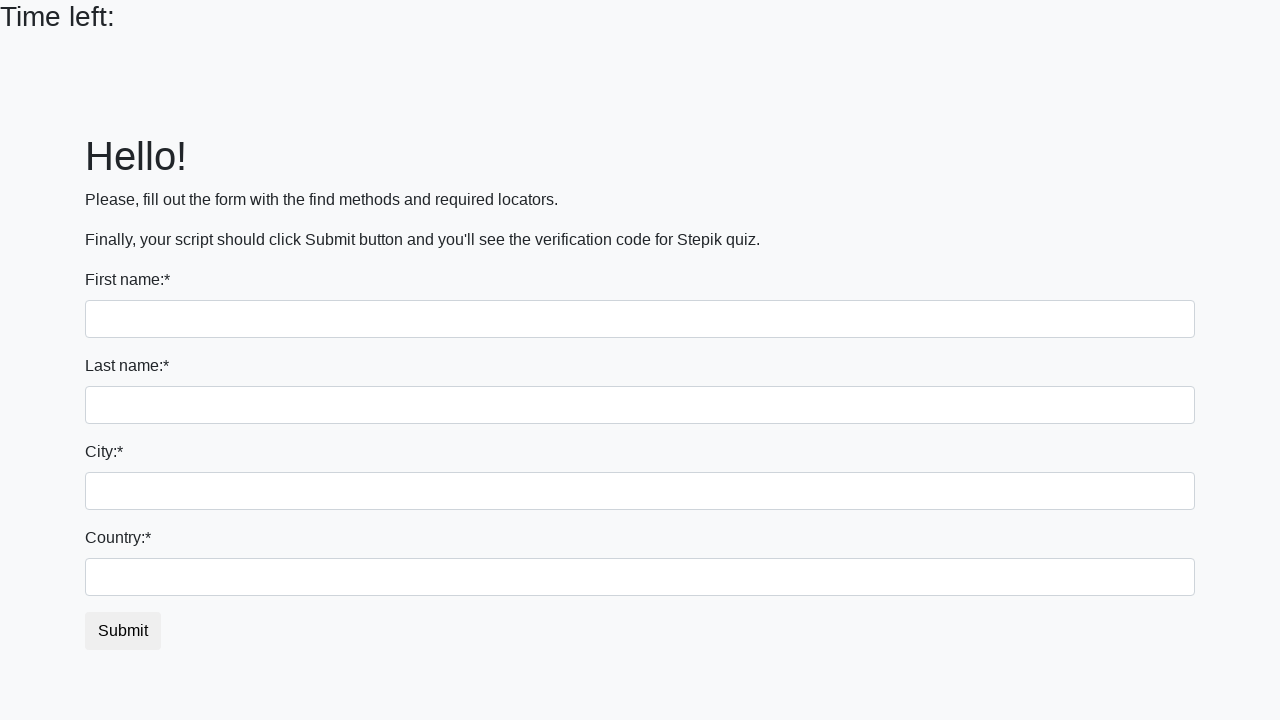

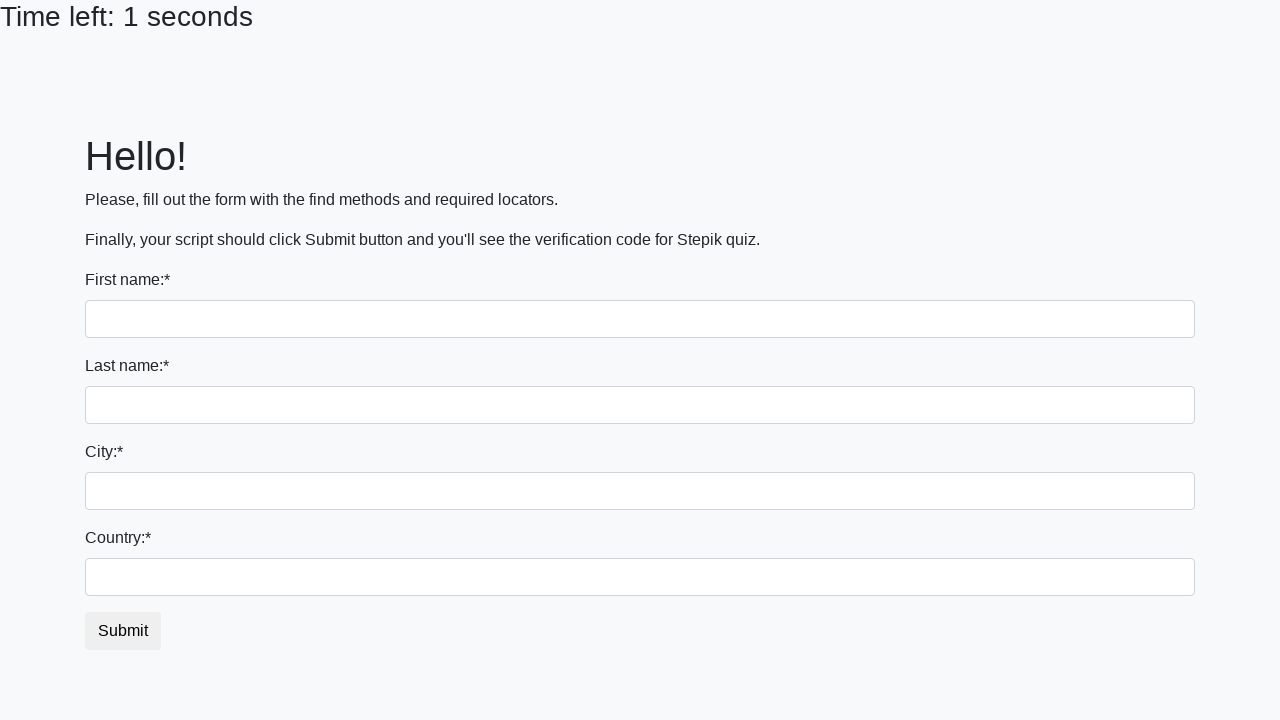